Tests that the IJmeet homepage loads correctly and verifies the page title matches the expected value "IJmeet"

Starting URL: https://www.ijmeet.com

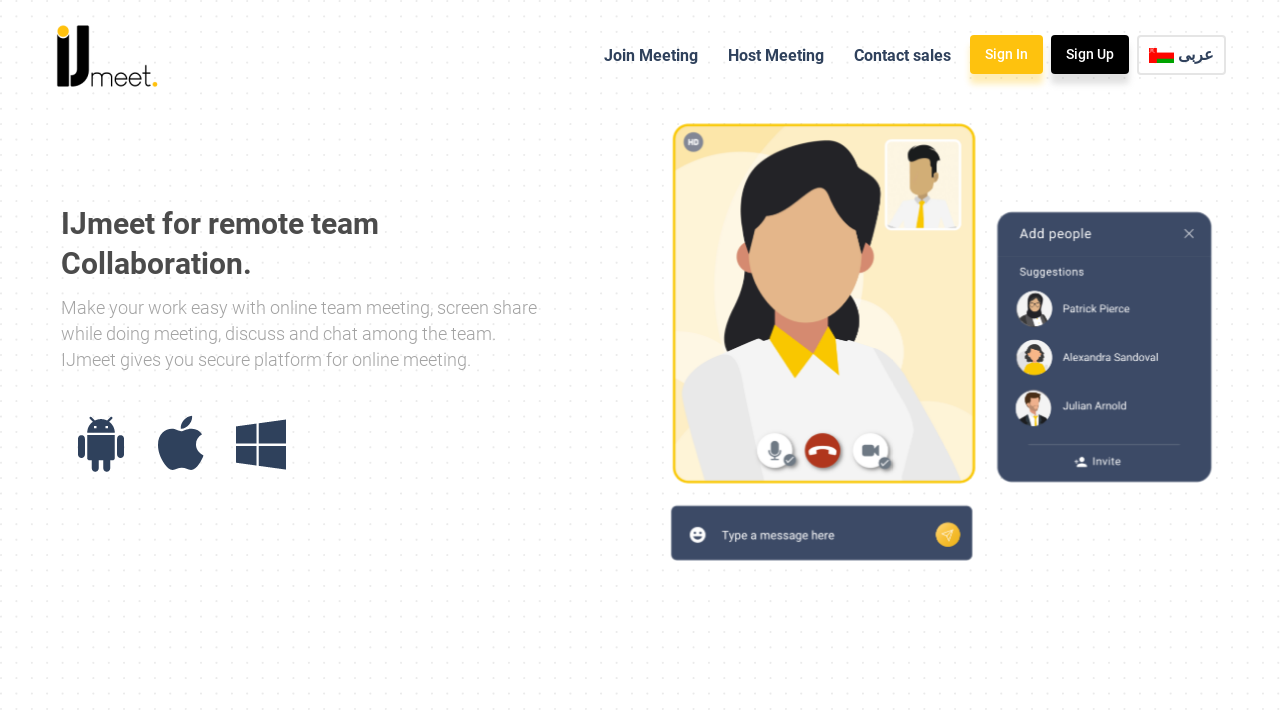

Navigated to IJmeet homepage at https://www.ijmeet.com
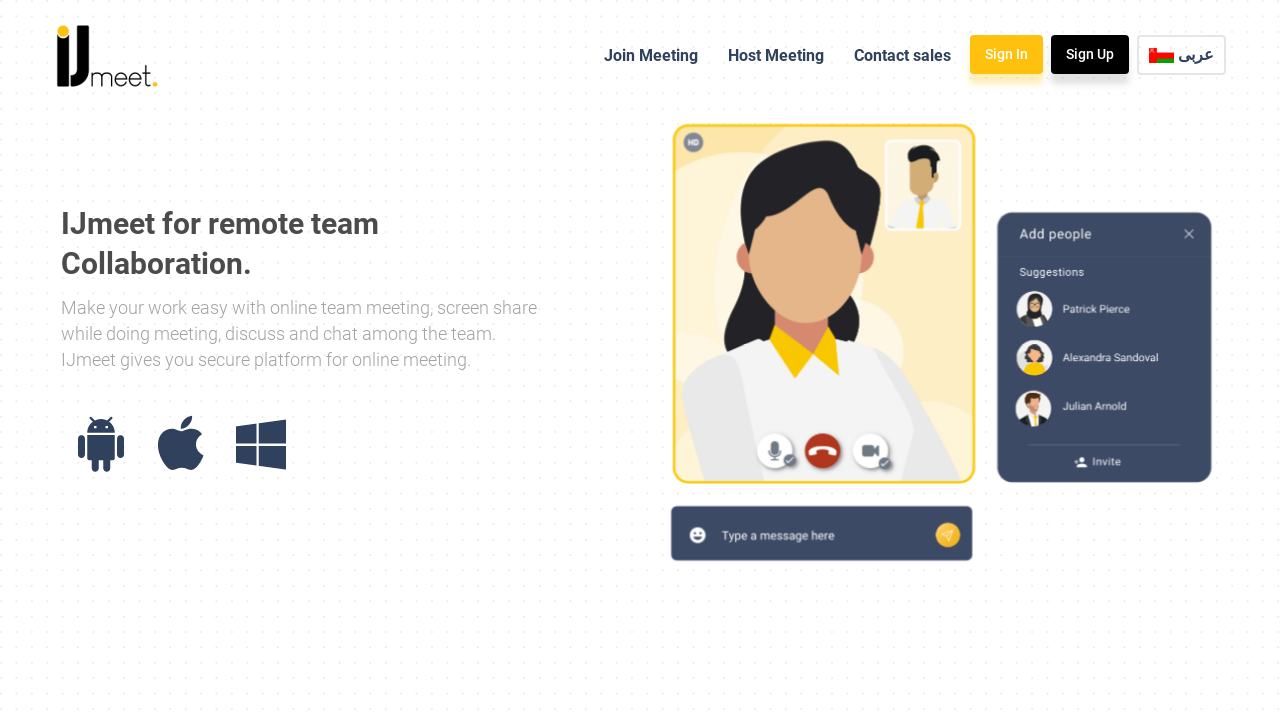

Retrieved page title
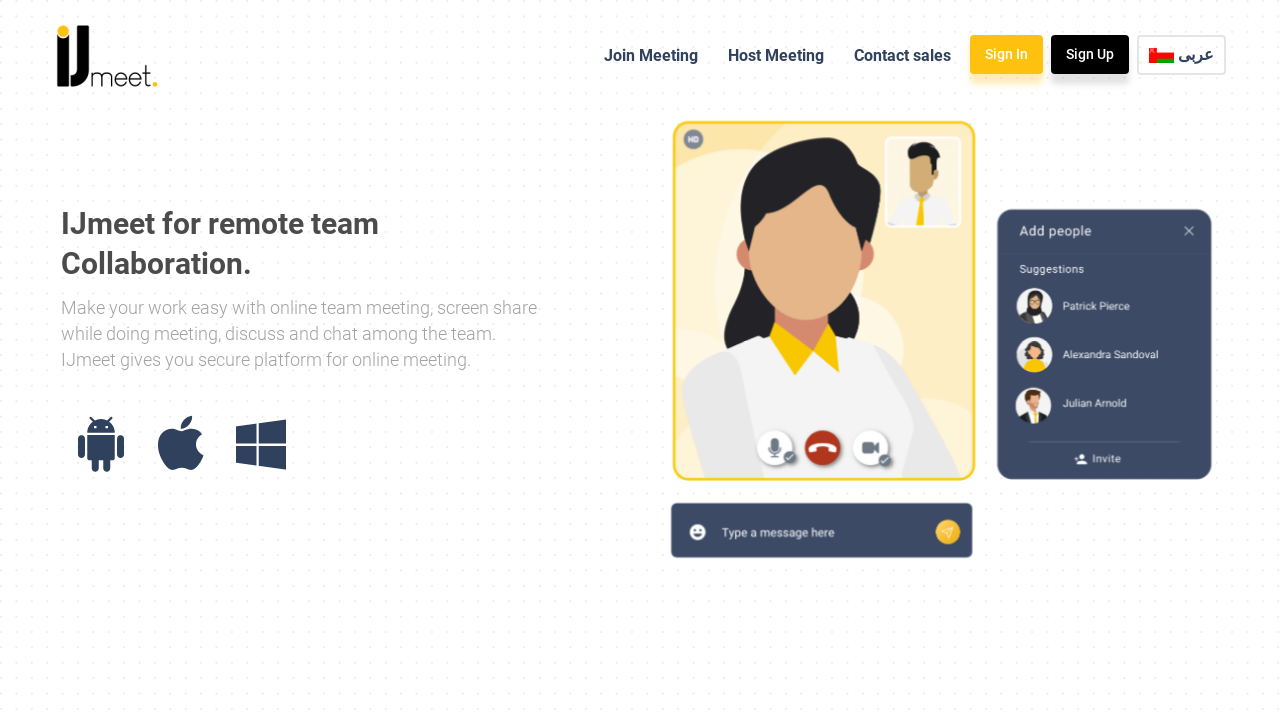

Verified page title matches expected value 'IJmeet'
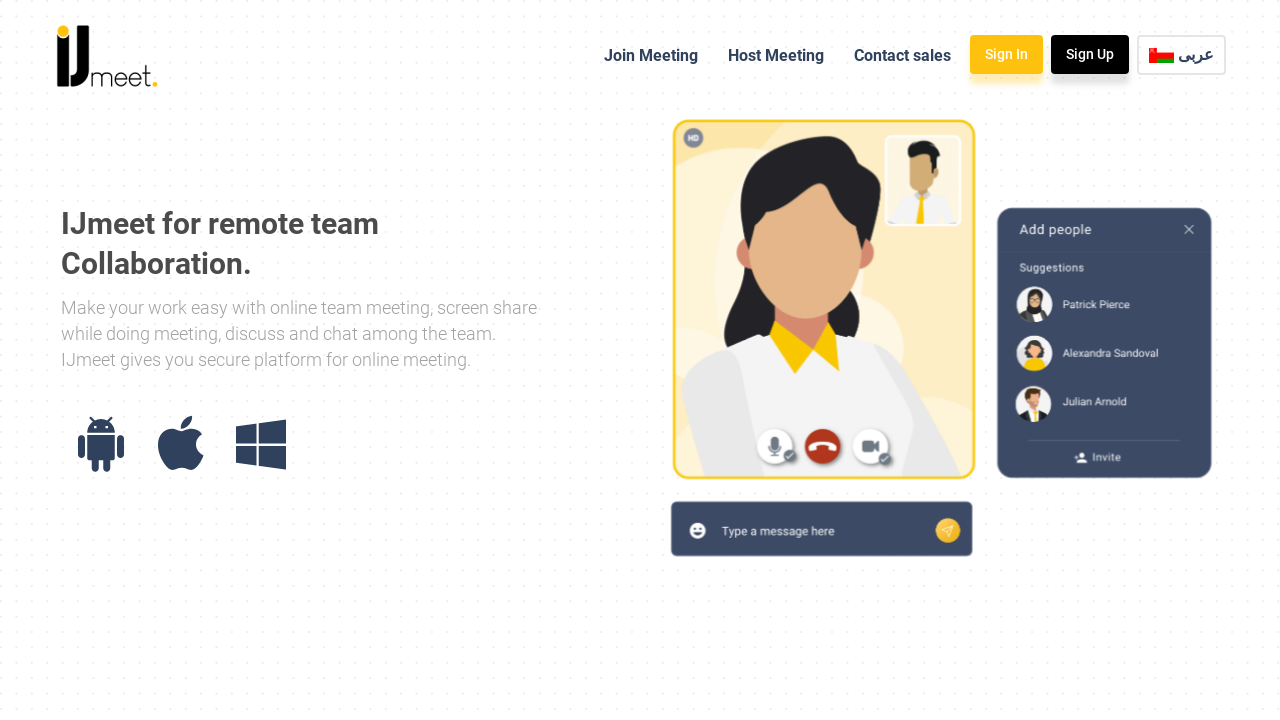

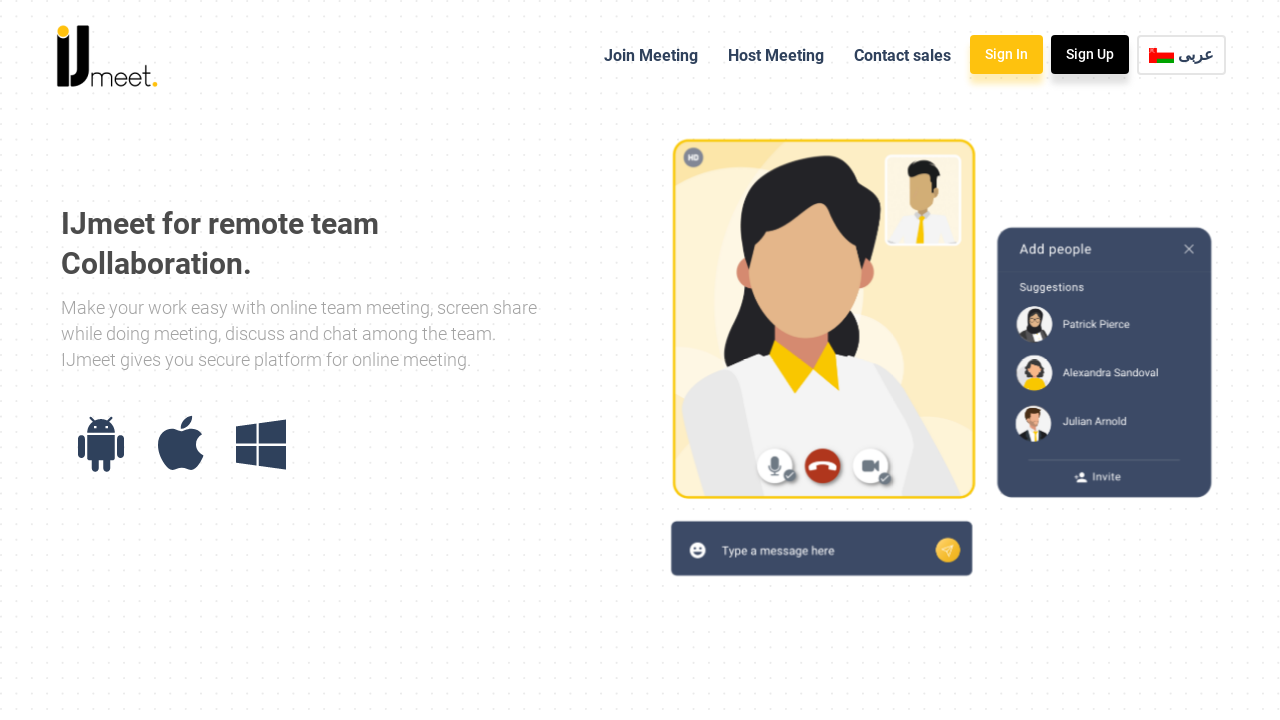